Tests an Angular practice form by filling in name, email, selecting checkboxes and dropdown options, then submitting and verifying success message

Starting URL: https://rahulshettyacademy.com/angularpractice/

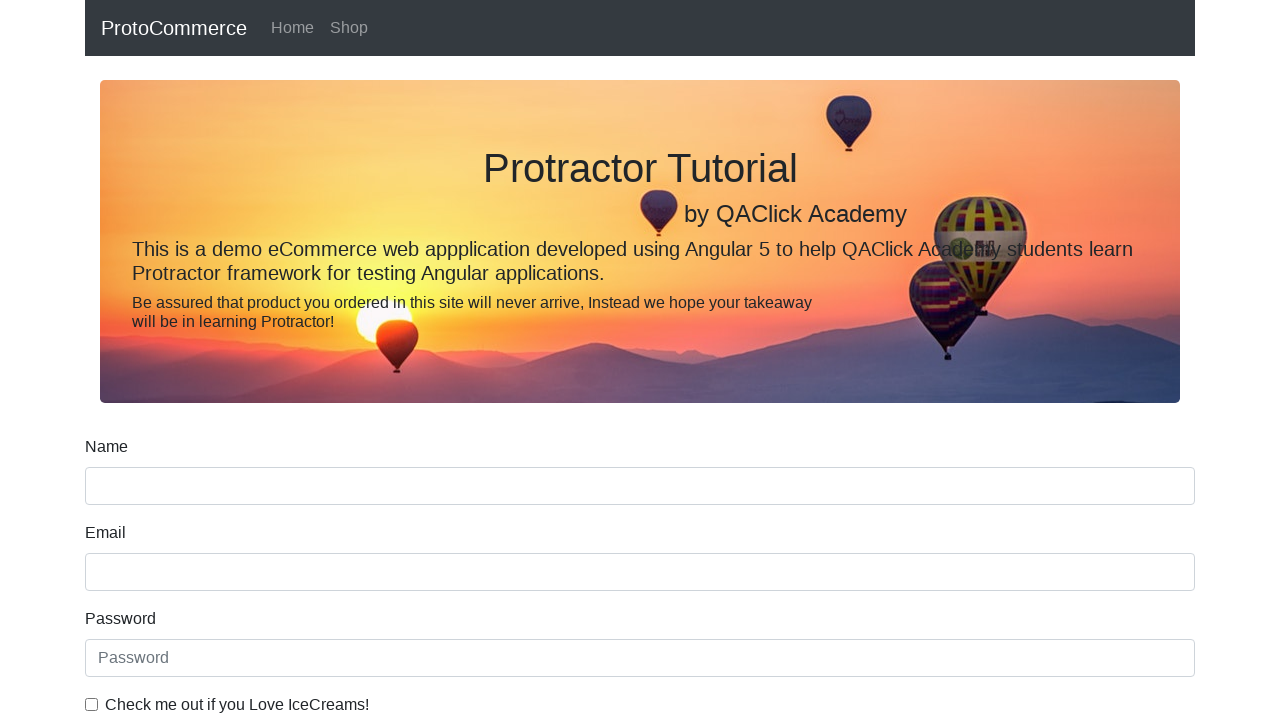

Filled name field with 'Carlos' on input[name='name']
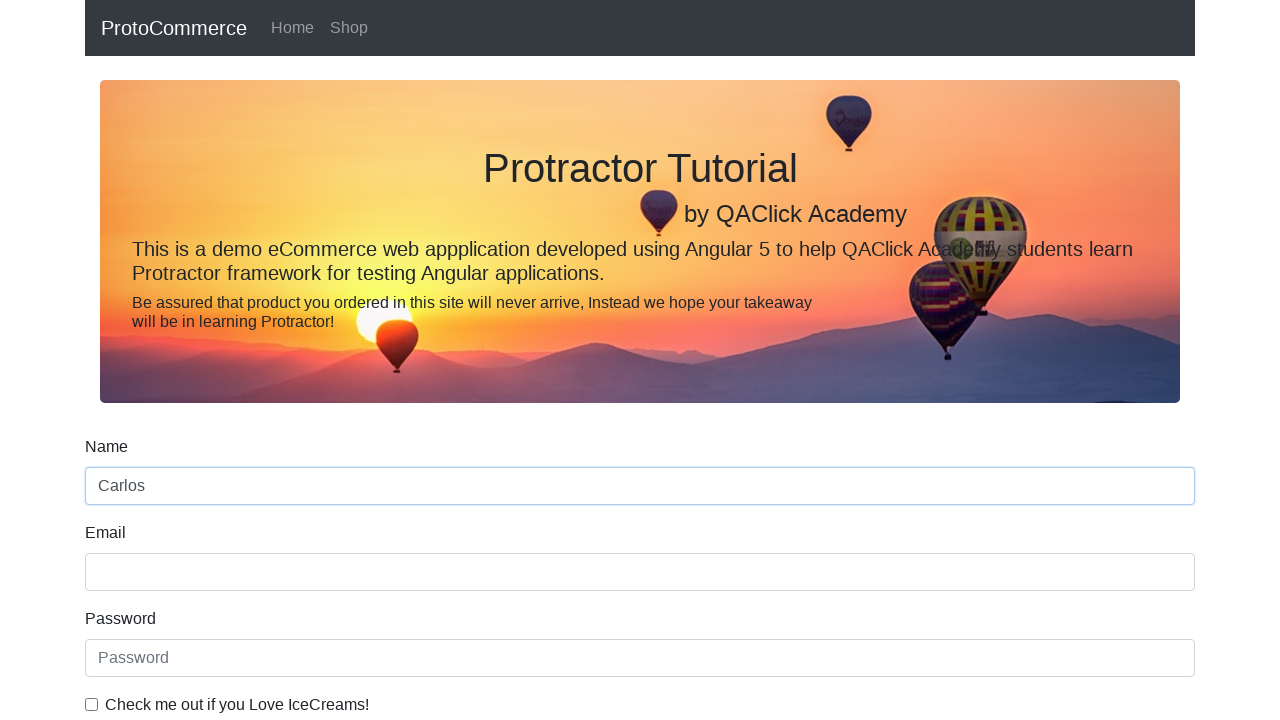

Filled email field with 'test.user@example.com' on input[name='email']
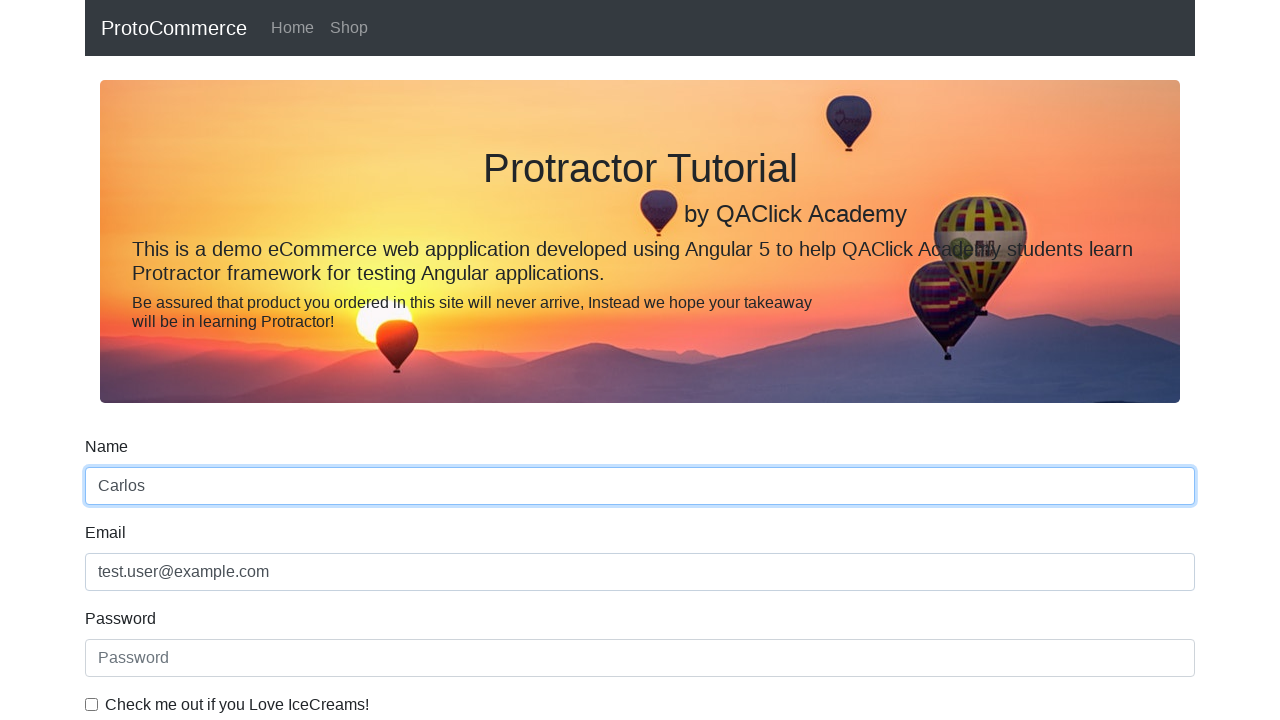

Checked the example checkbox at (92, 704) on #exampleCheck1
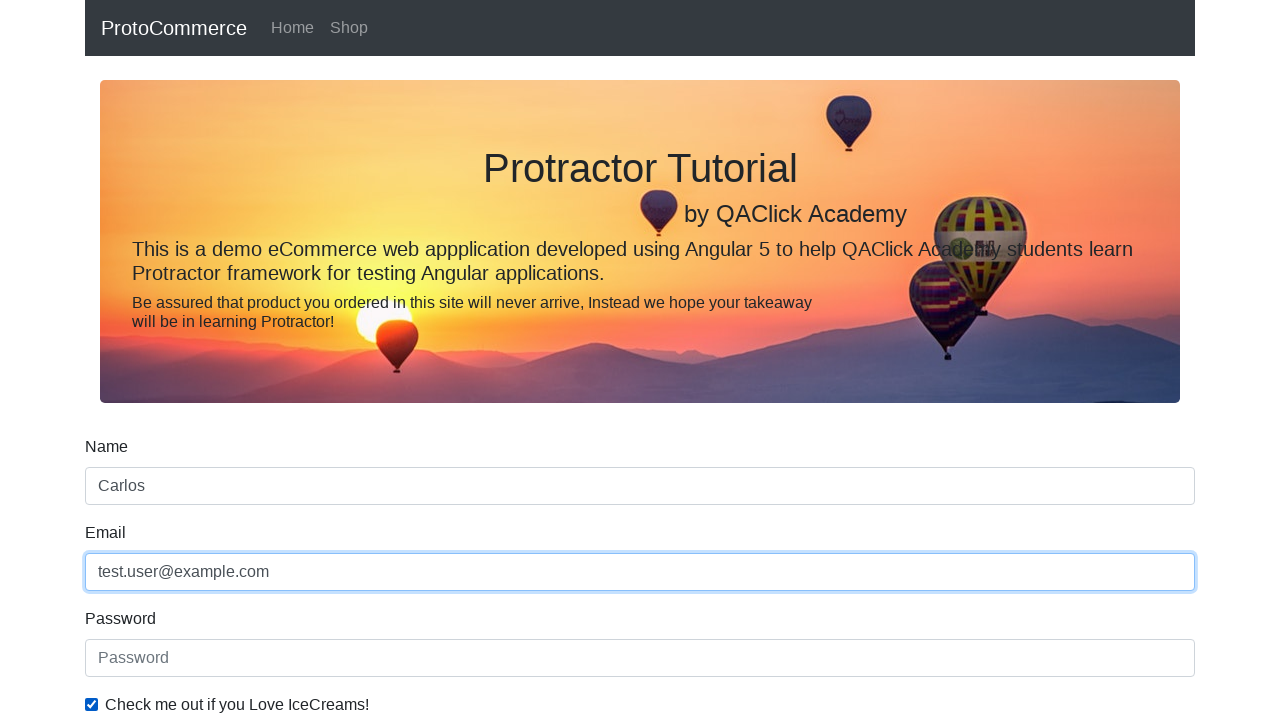

Selected 'Female' from dropdown on #exampleFormControlSelect1
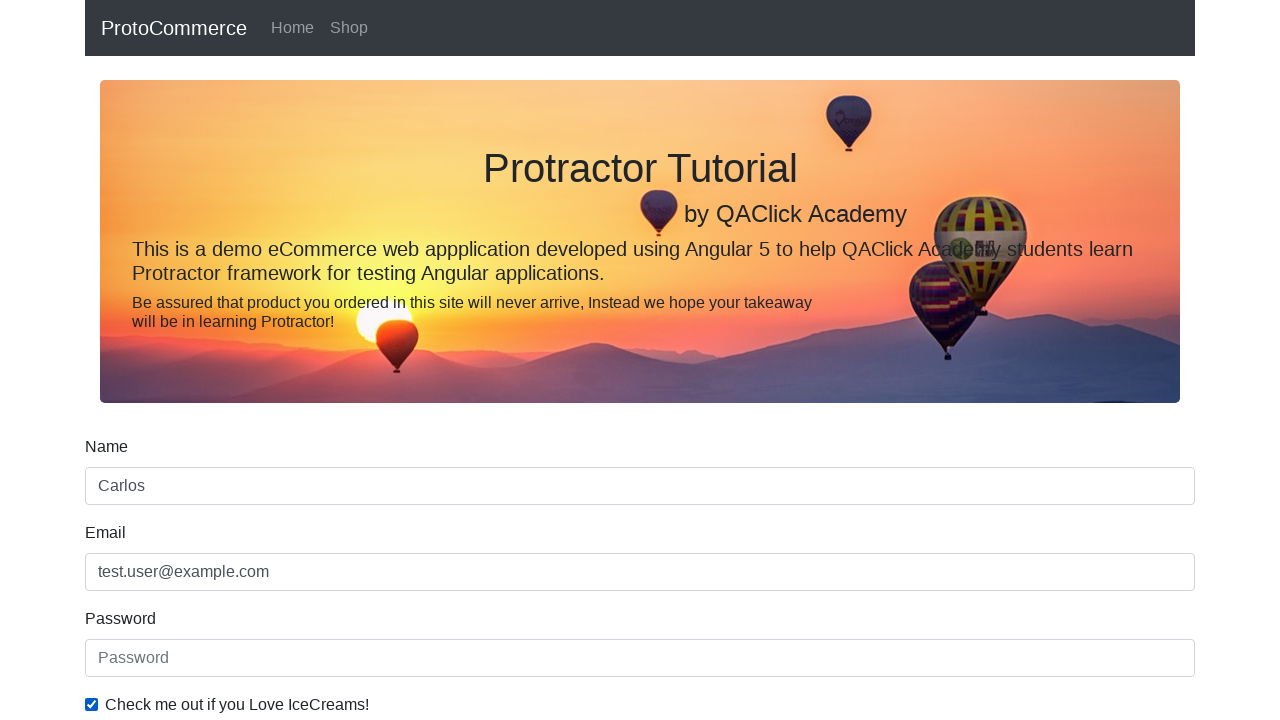

Selected option at index 0 (Male) from dropdown on #exampleFormControlSelect1
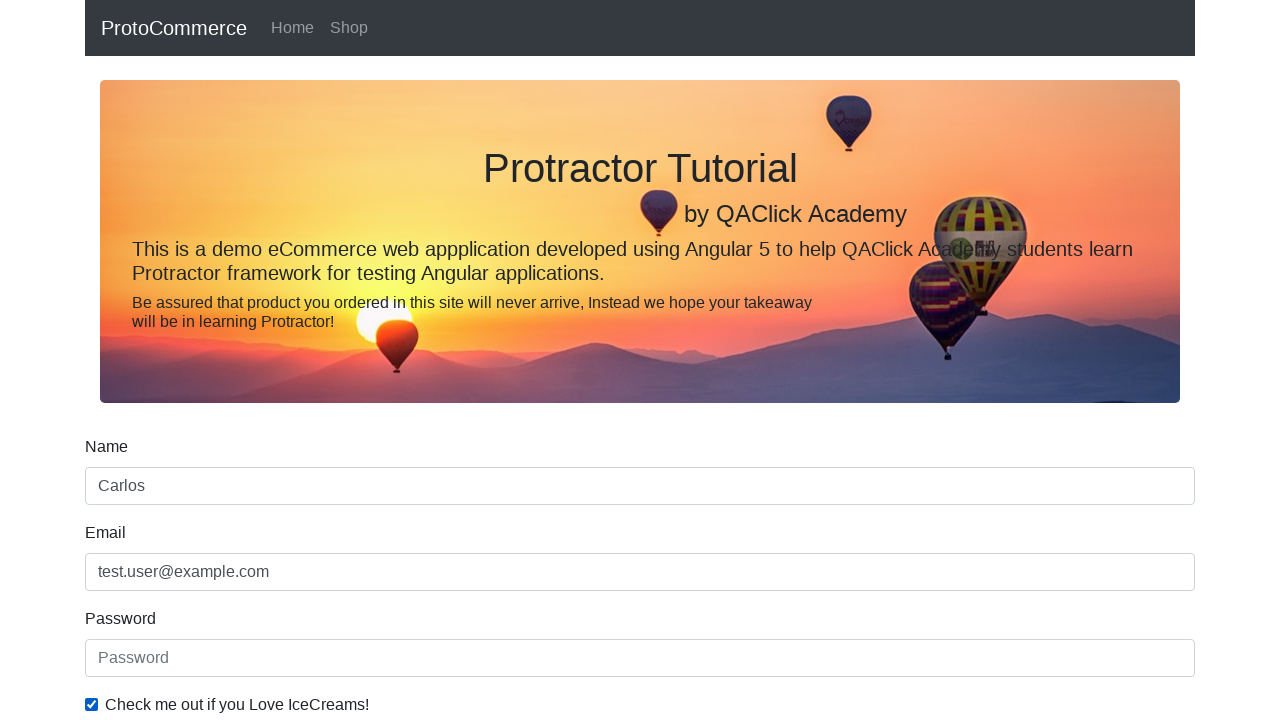

Clicked the submit button at (123, 491) on xpath=//input[@type='submit']
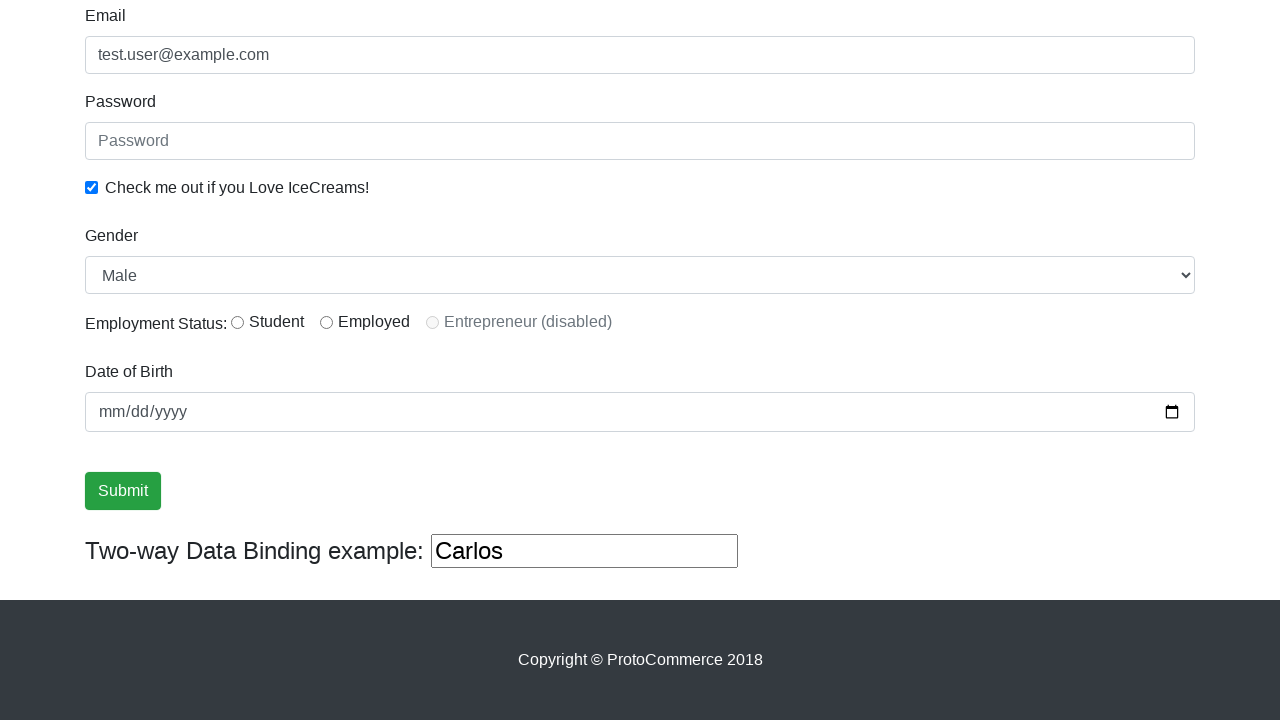

Success message appeared on page
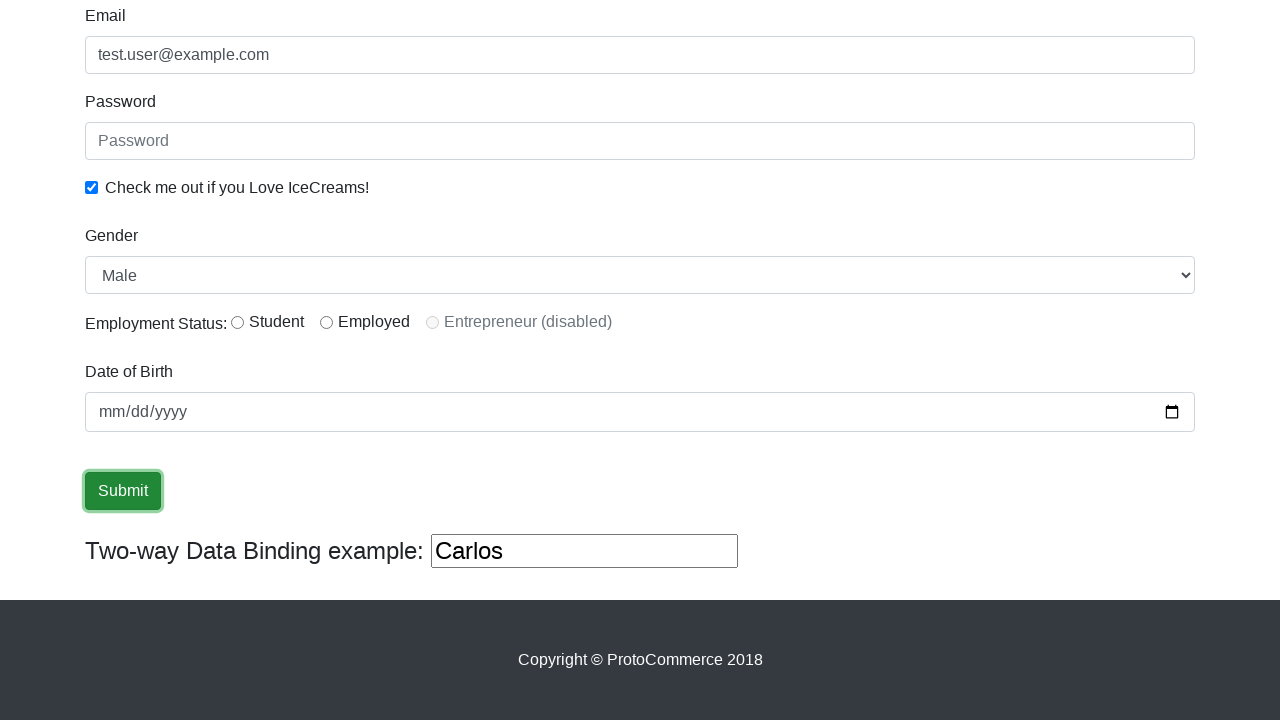

Retrieved success message text content
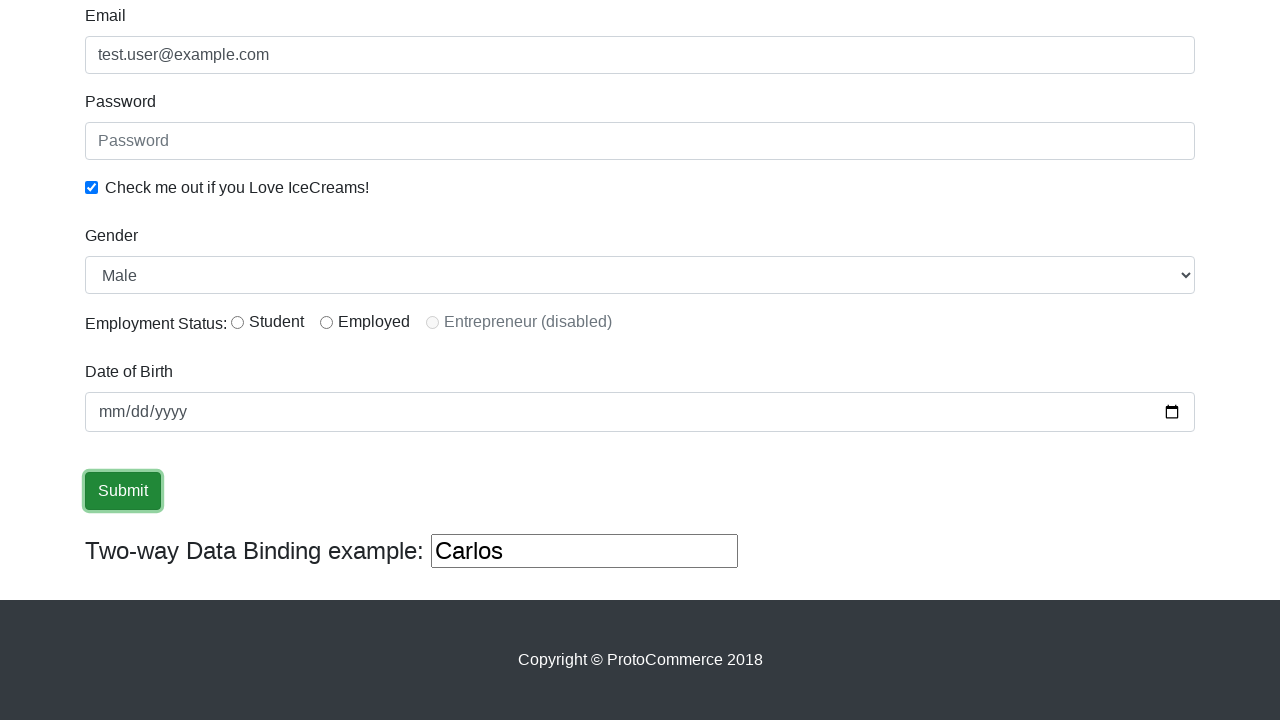

Verified 'success' keyword is present in message
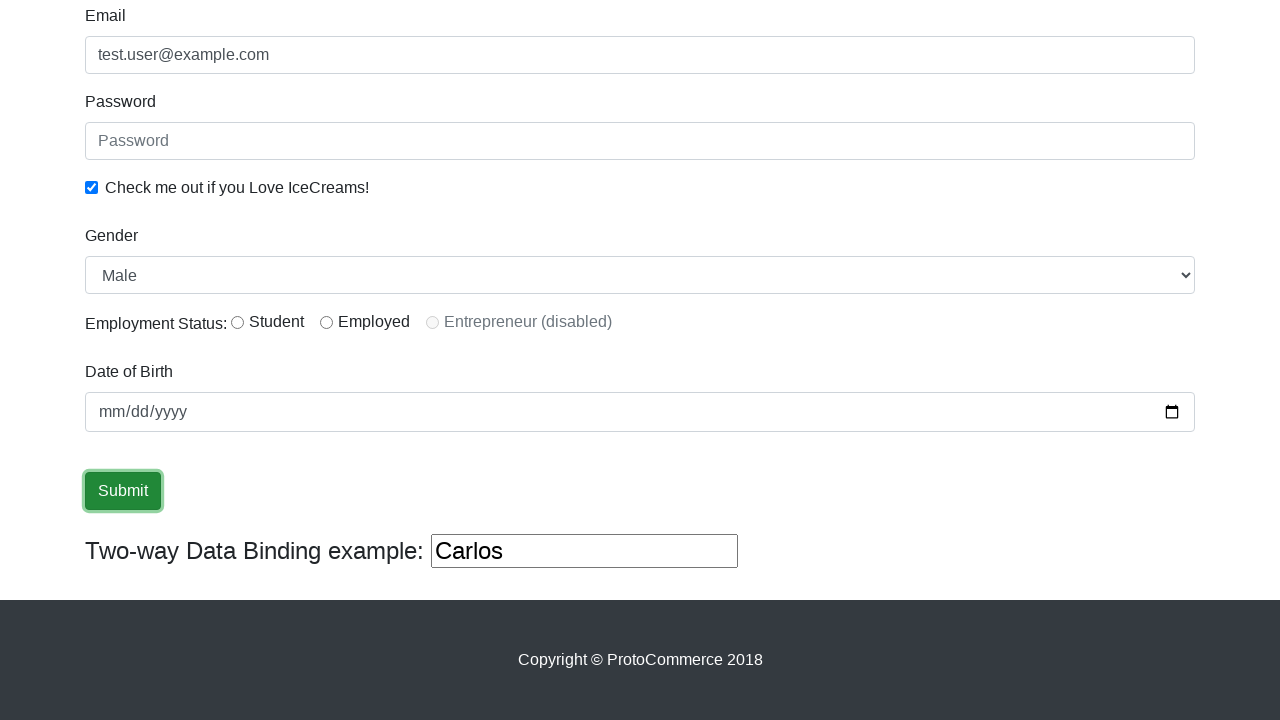

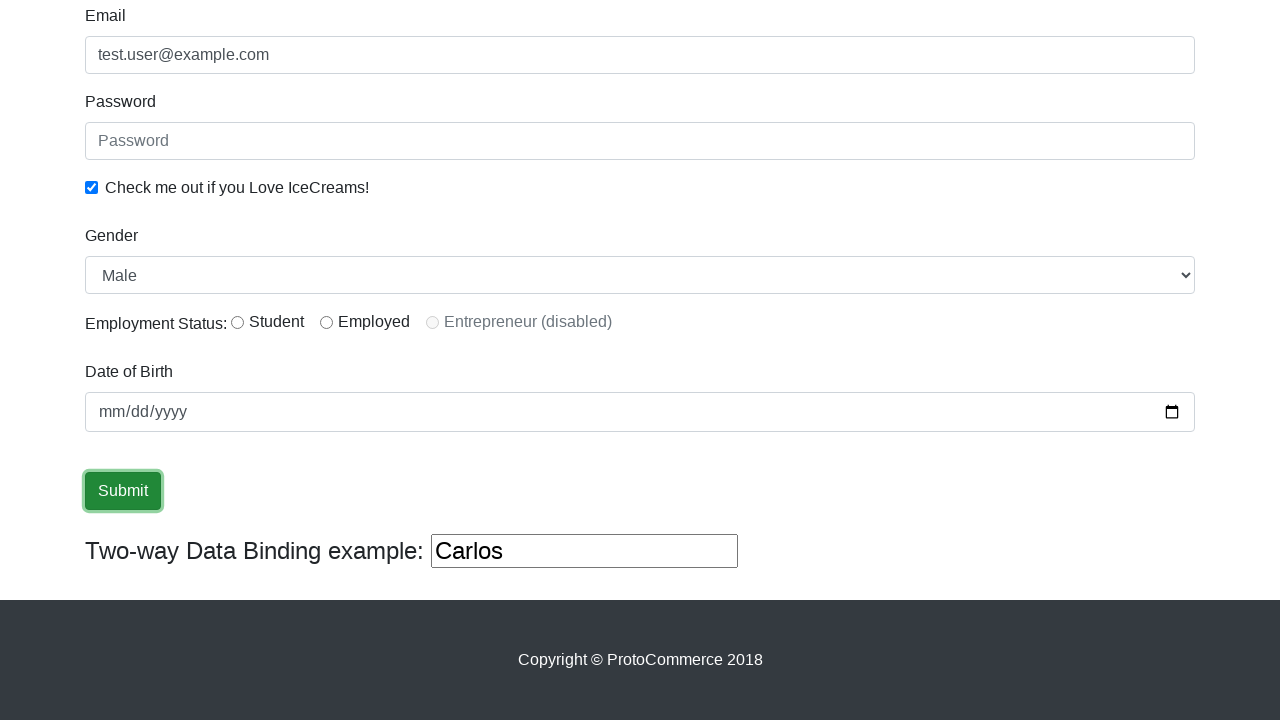